Solves a mathematical captcha by calculating a formula based on a value from the page, then fills the answer and completes the form submission

Starting URL: https://suninjuly.github.io/math.html

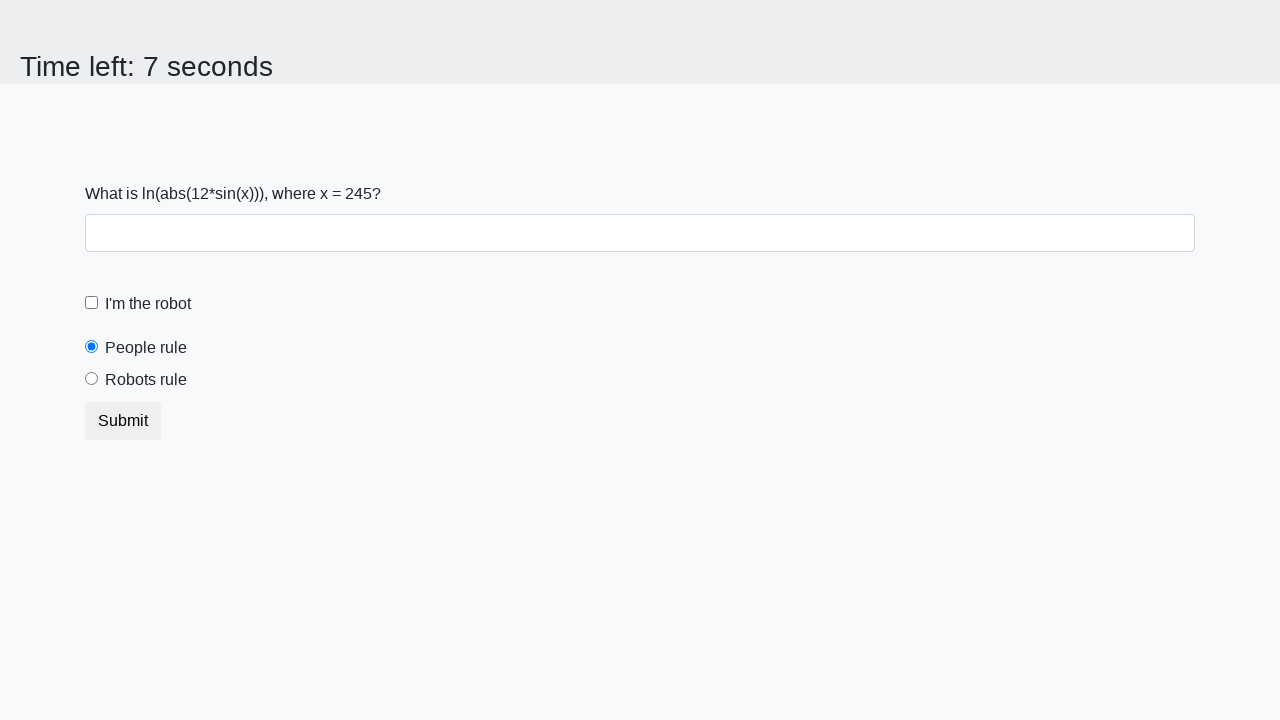

Located the input value element
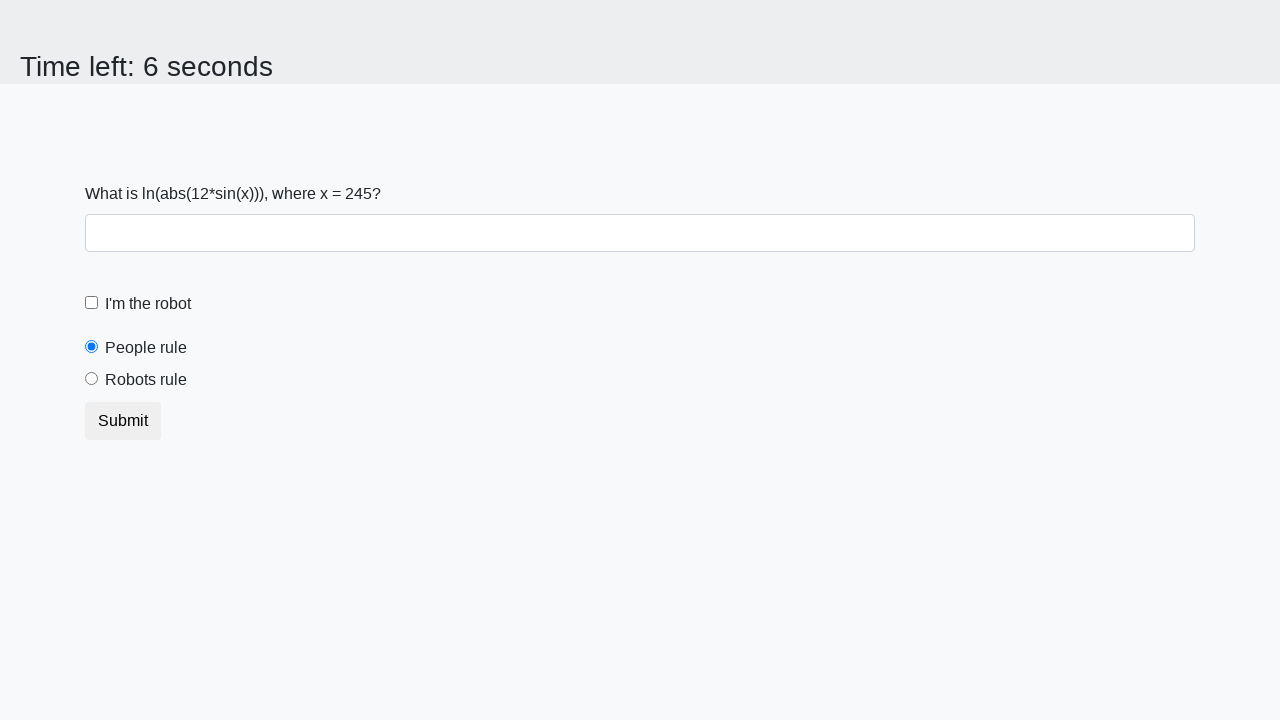

Extracted input value from page: 245
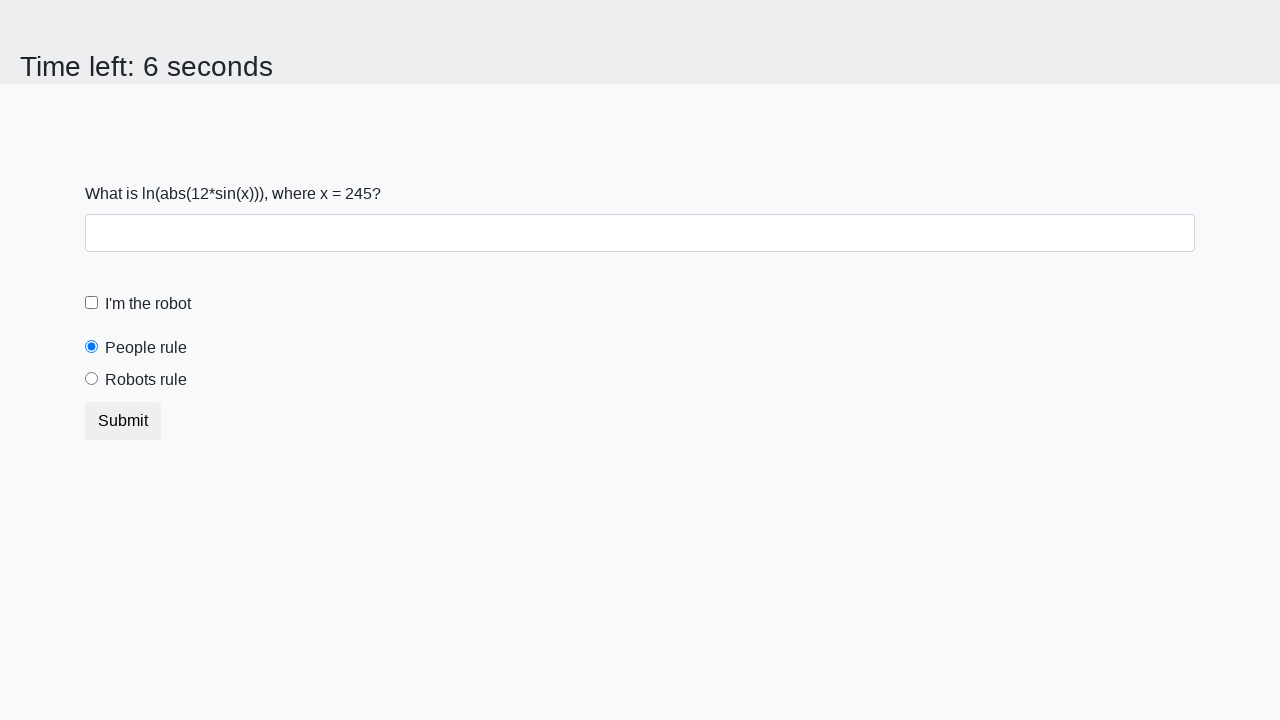

Calculated mathematical formula result: -0.6338396445576024
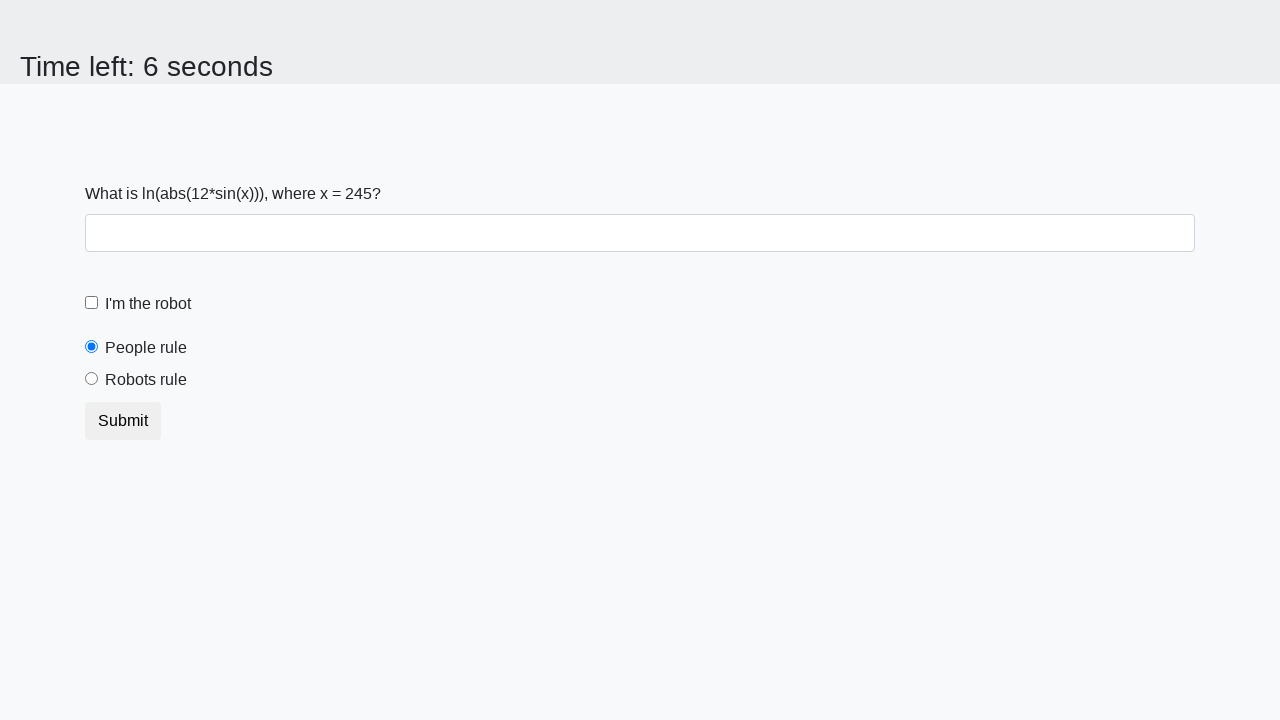

Filled answer field with calculated value: -0.6338396445576024 on #answer
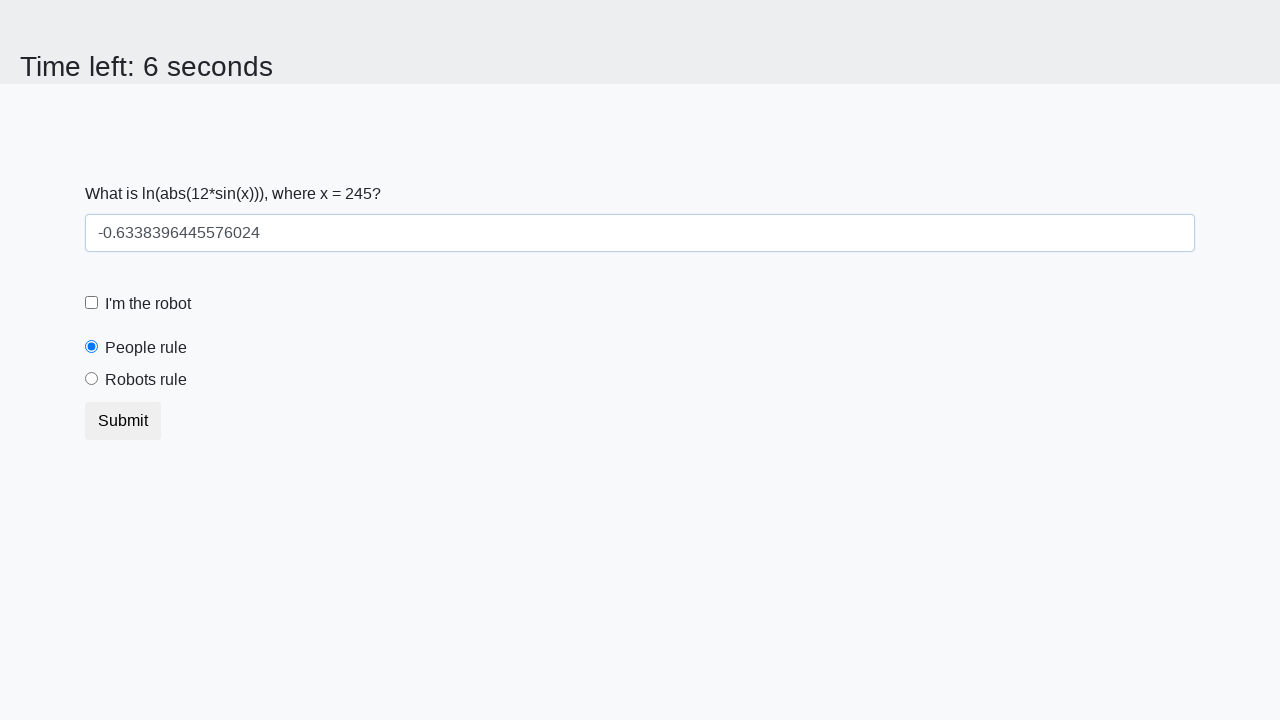

Clicked the robot checkbox at (92, 303) on #robotCheckbox
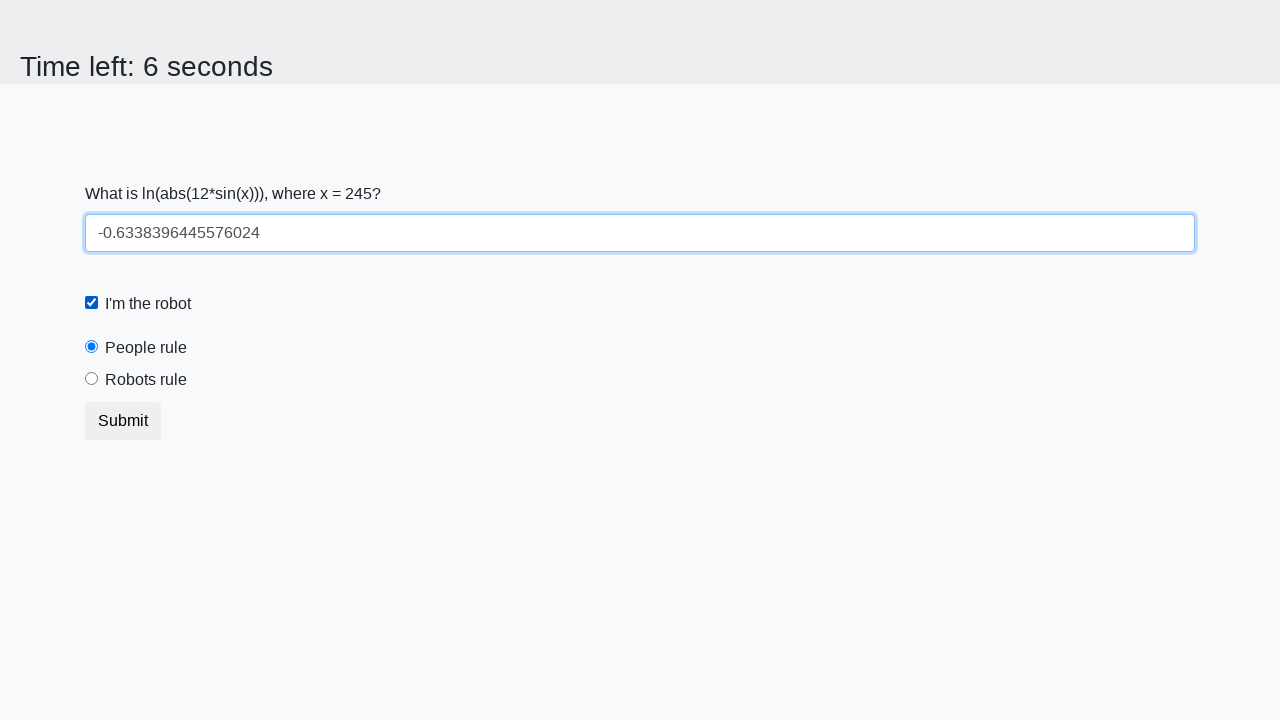

Clicked the robots rule radio button at (92, 379) on #robotsRule
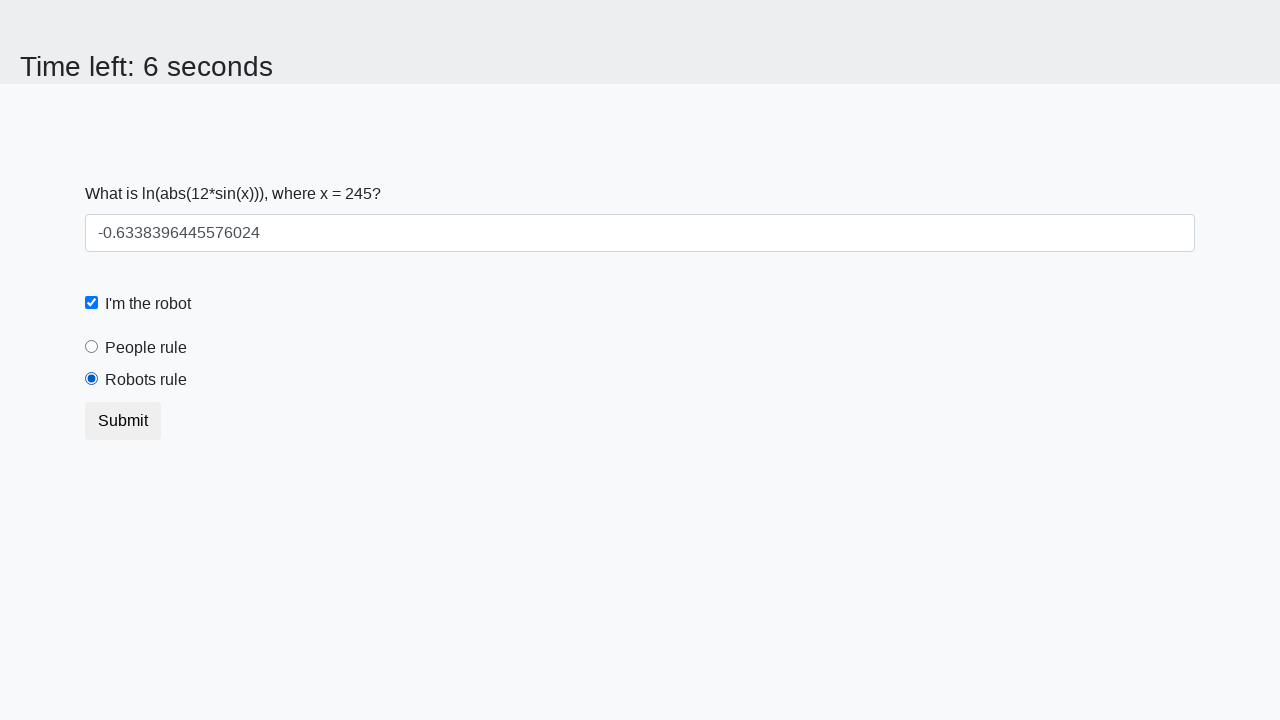

Clicked the submit button to complete form submission at (123, 421) on .btn-default
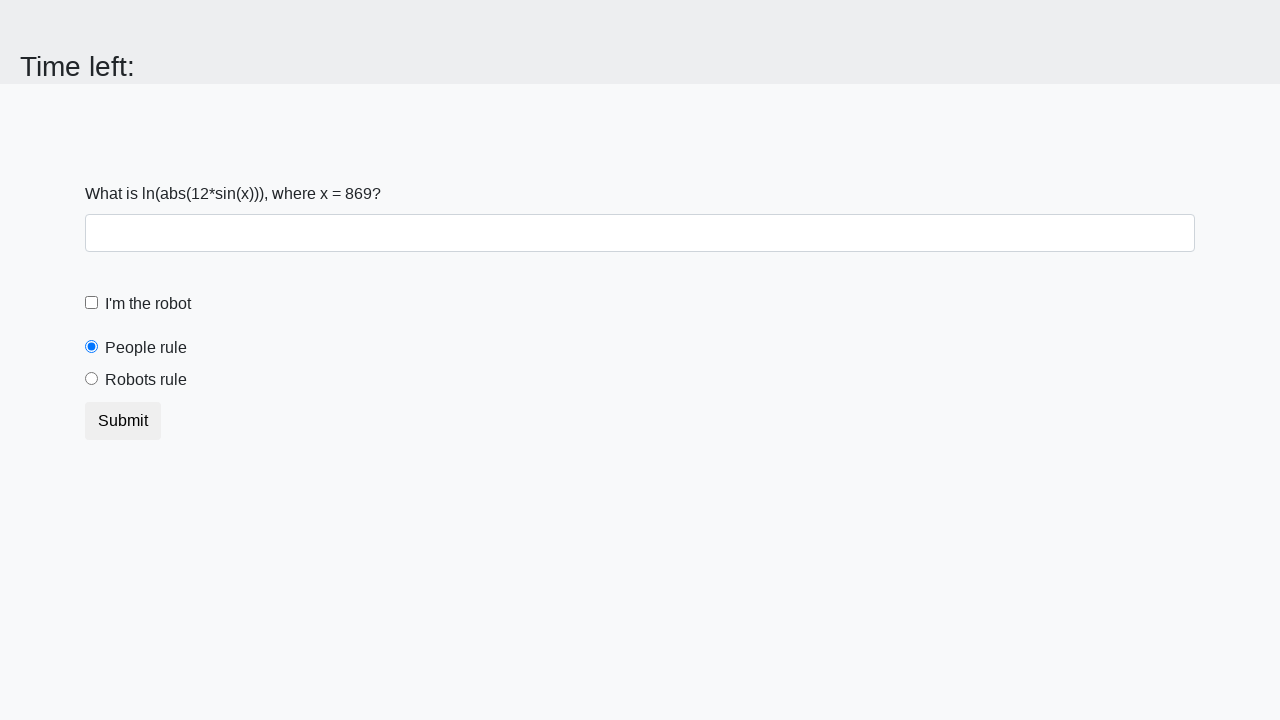

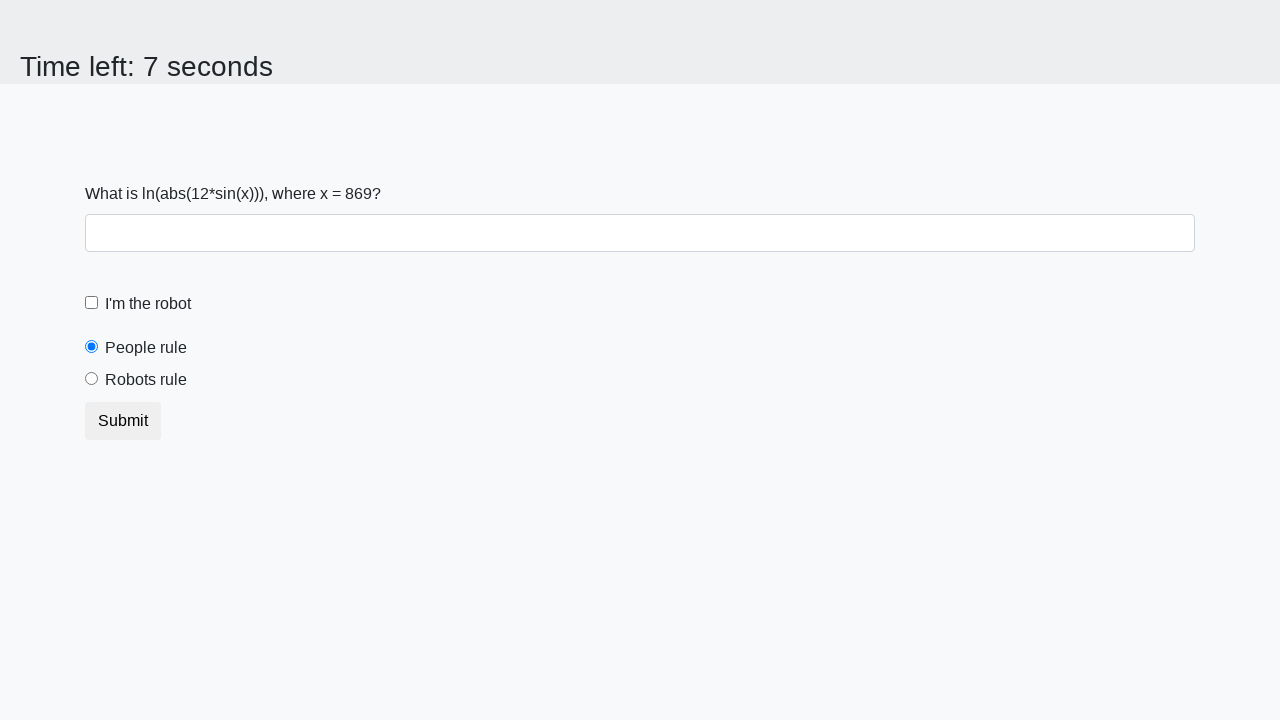